Tests form submission by filling in first name, last name, and company name fields, then verifying the alert message

Starting URL: http://automationbykrishna.com/

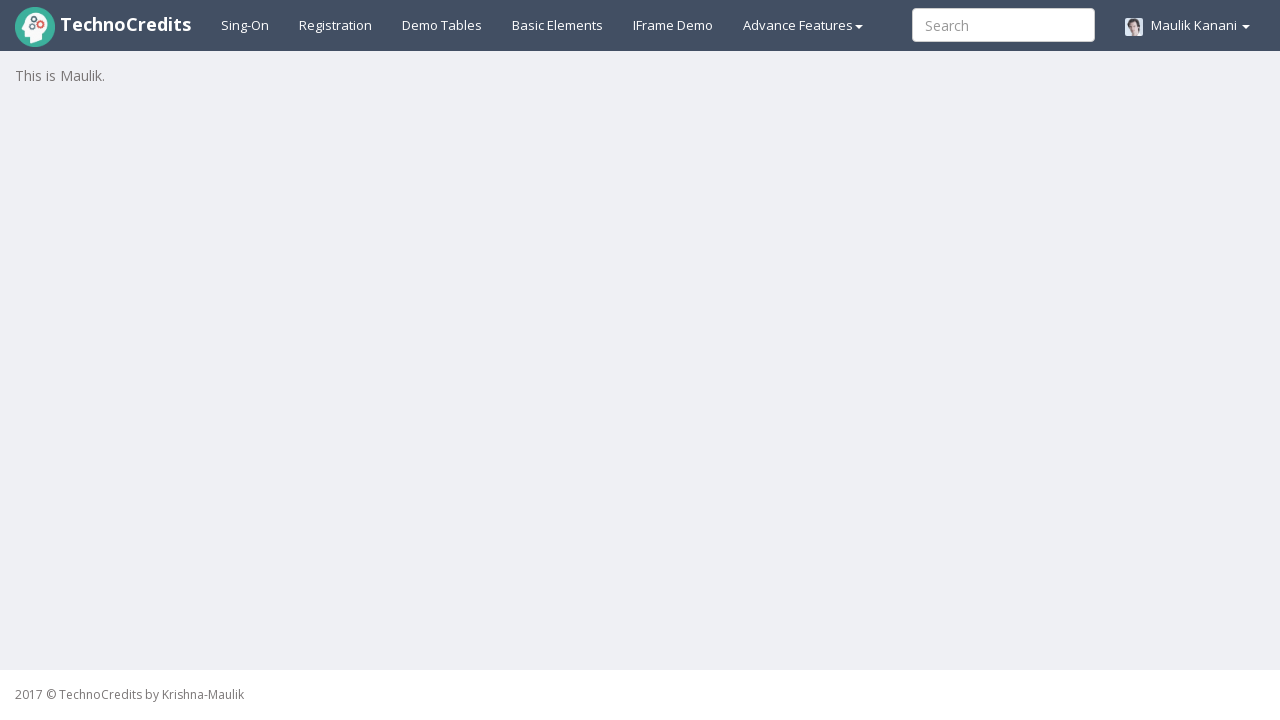

Clicked on basic elements link at (558, 25) on xpath=//a[@id='basicelements']
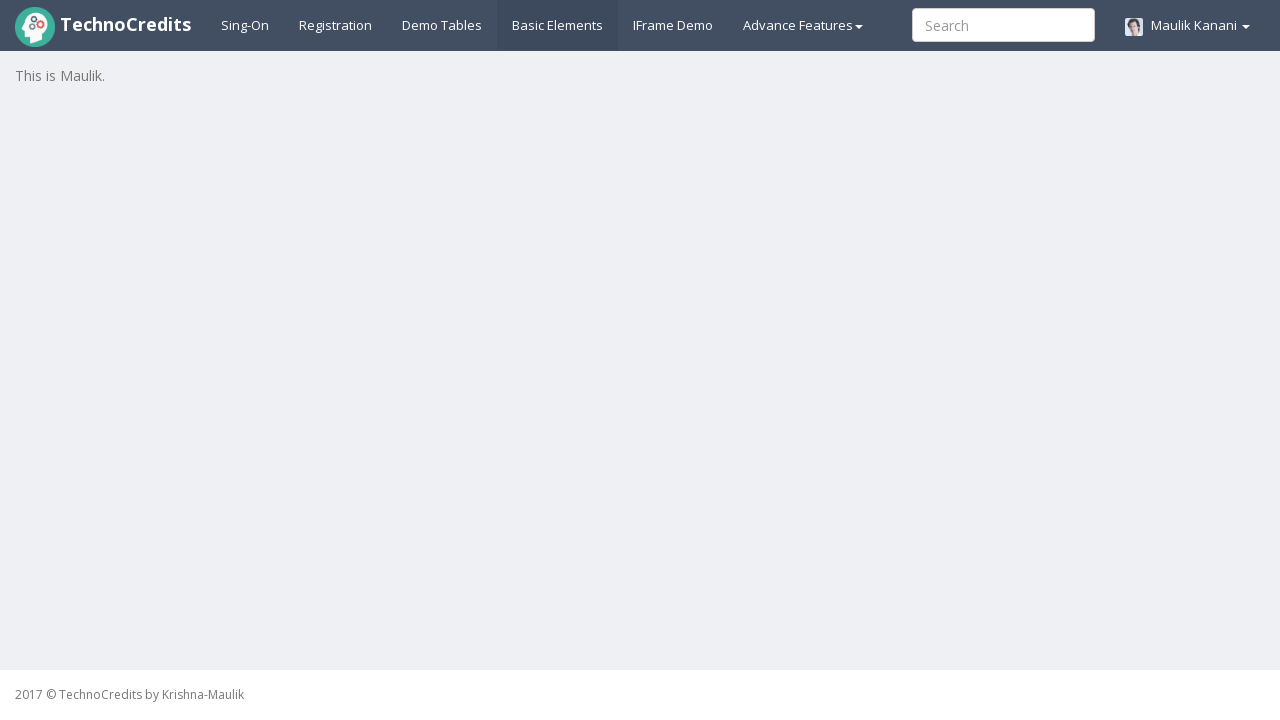

Waited for form to be ready
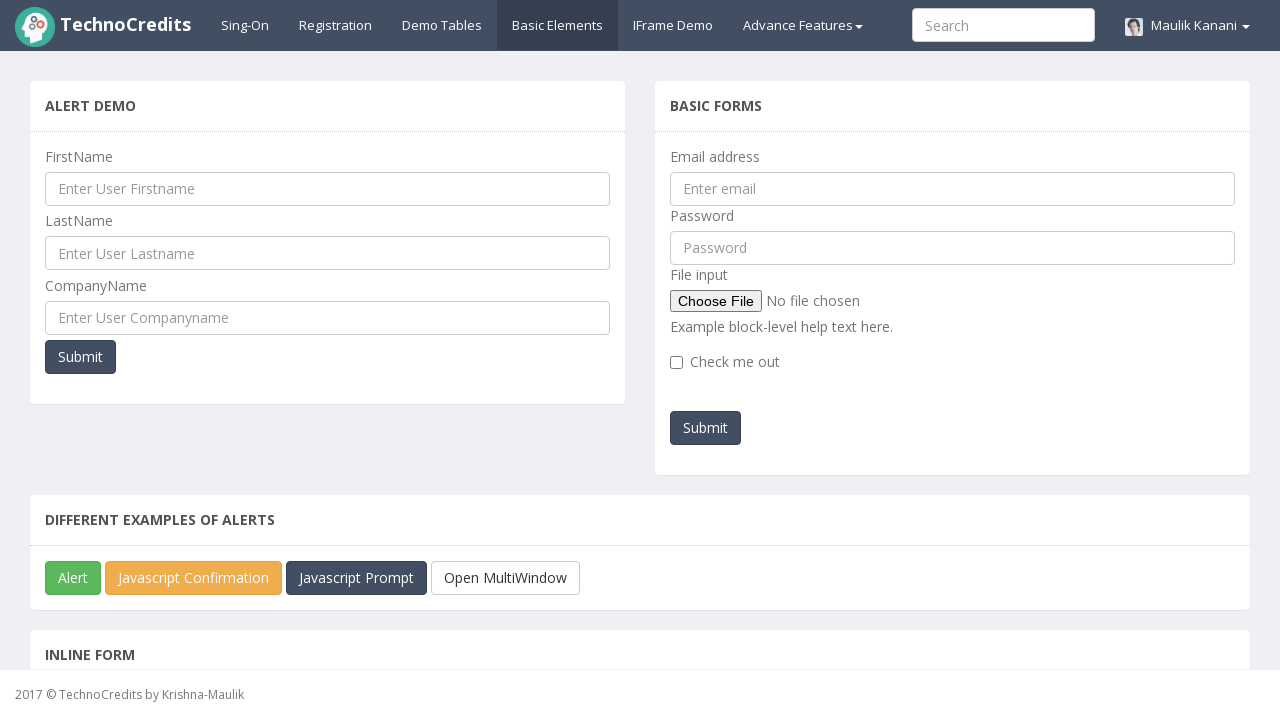

Filled first name field with 'Krati' on //input[@id='UserFirstName']
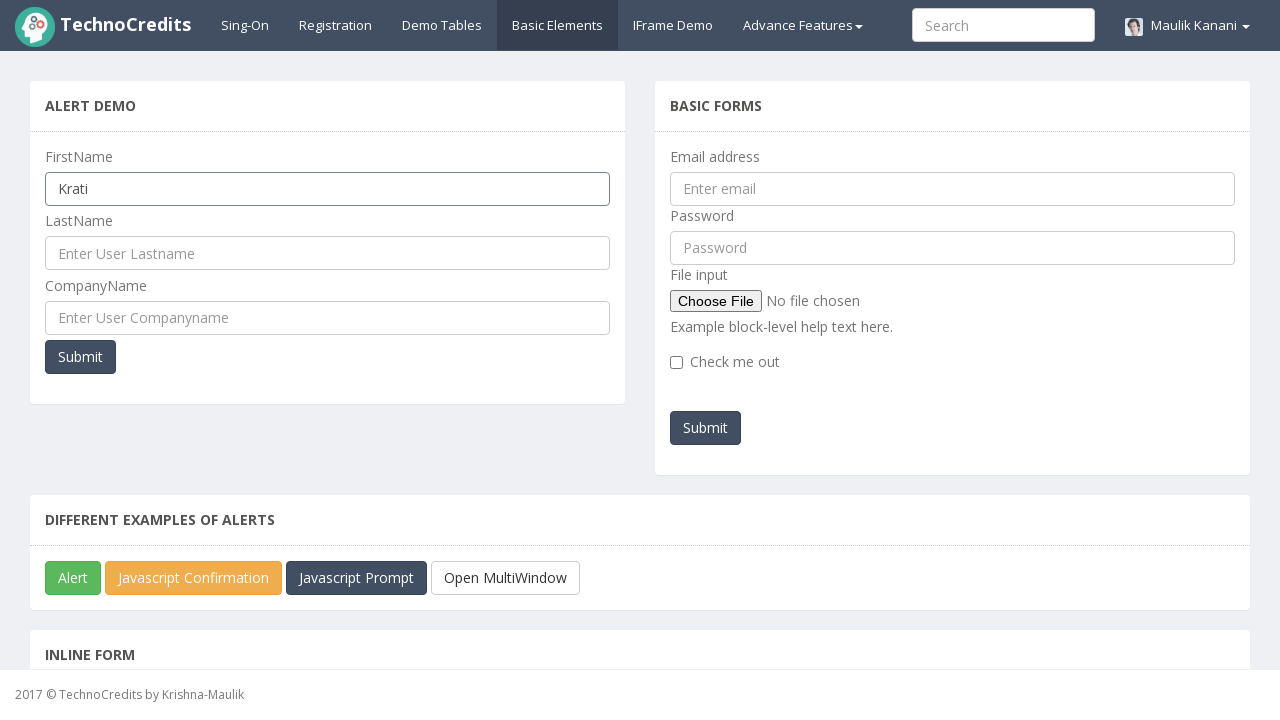

Filled last name field with 'Jain' on //input[@id='UserLastName']
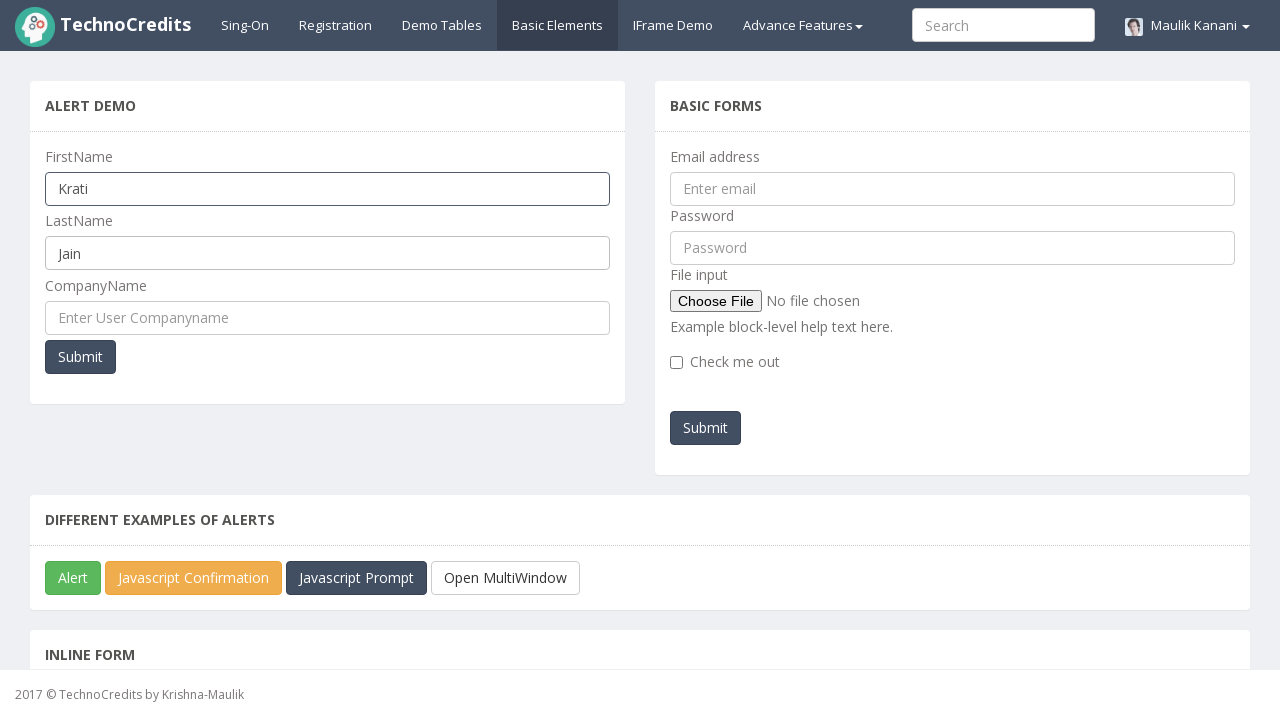

Filled company name field with 'Deloitte' on //input[@id='UserCompanyName']
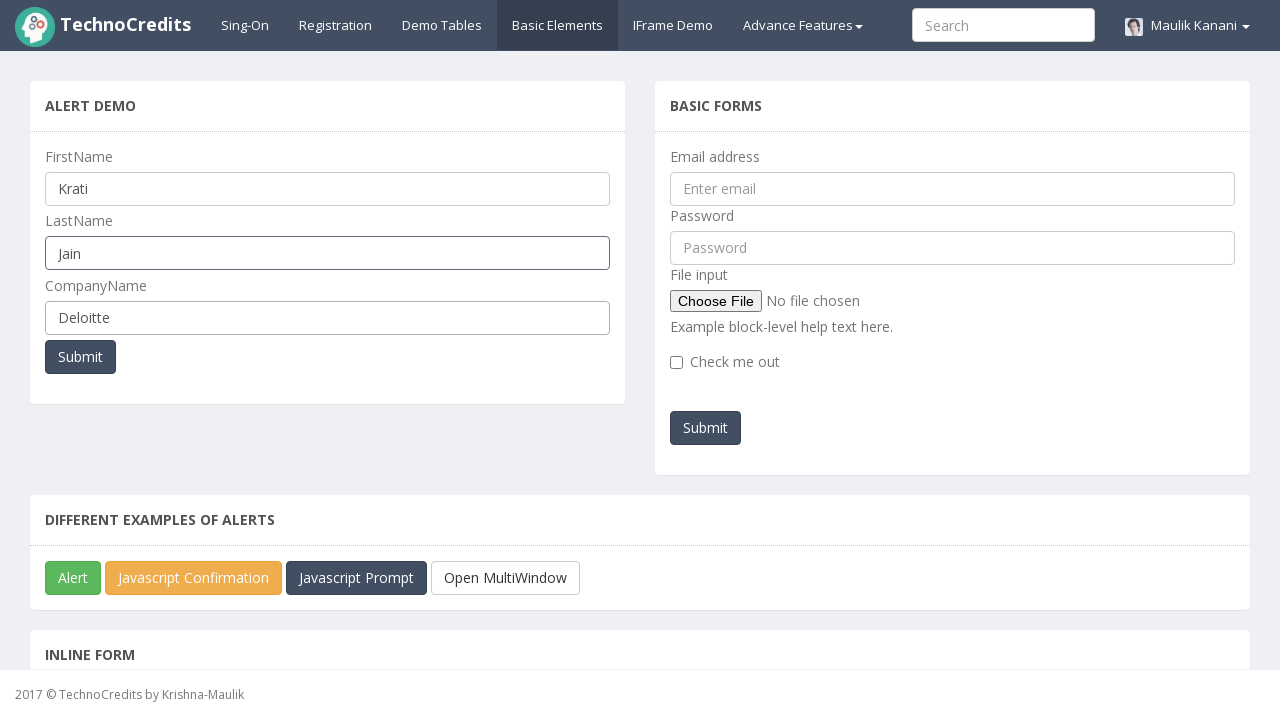

Clicked submit button to submit the form at (80, 357) on xpath=//button[@type='submit']
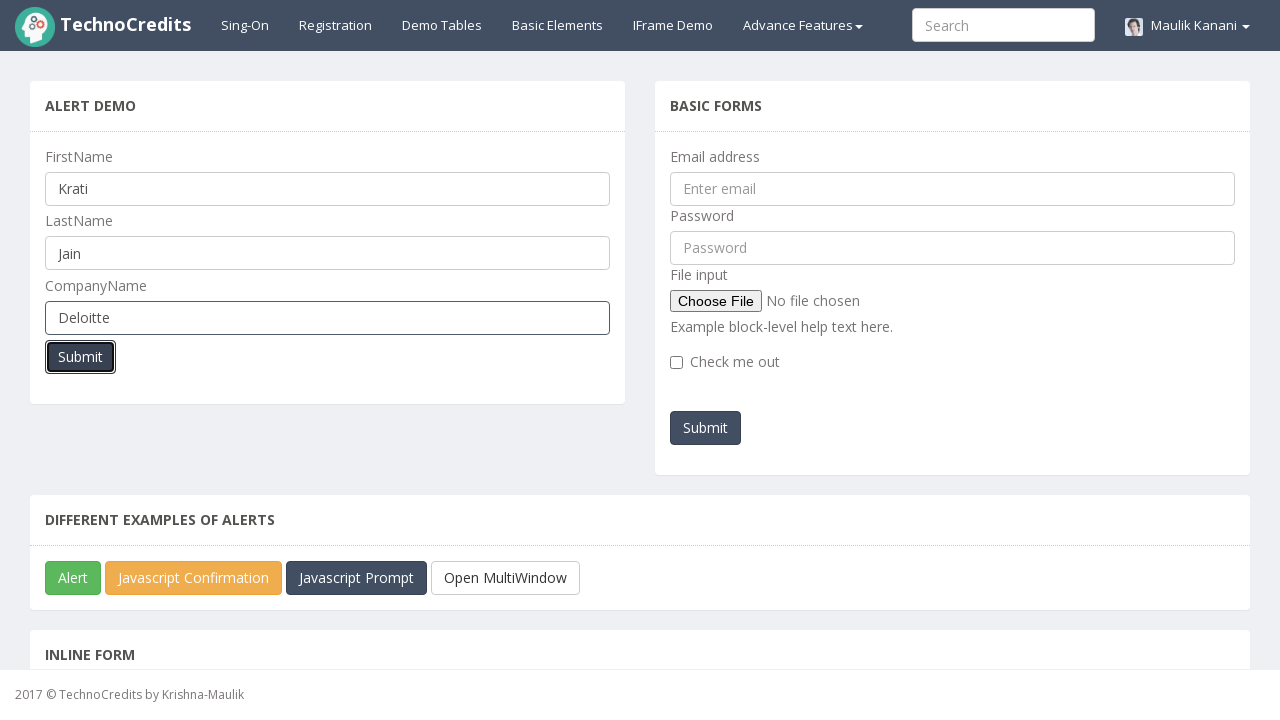

Set up dialog handler to accept alert message
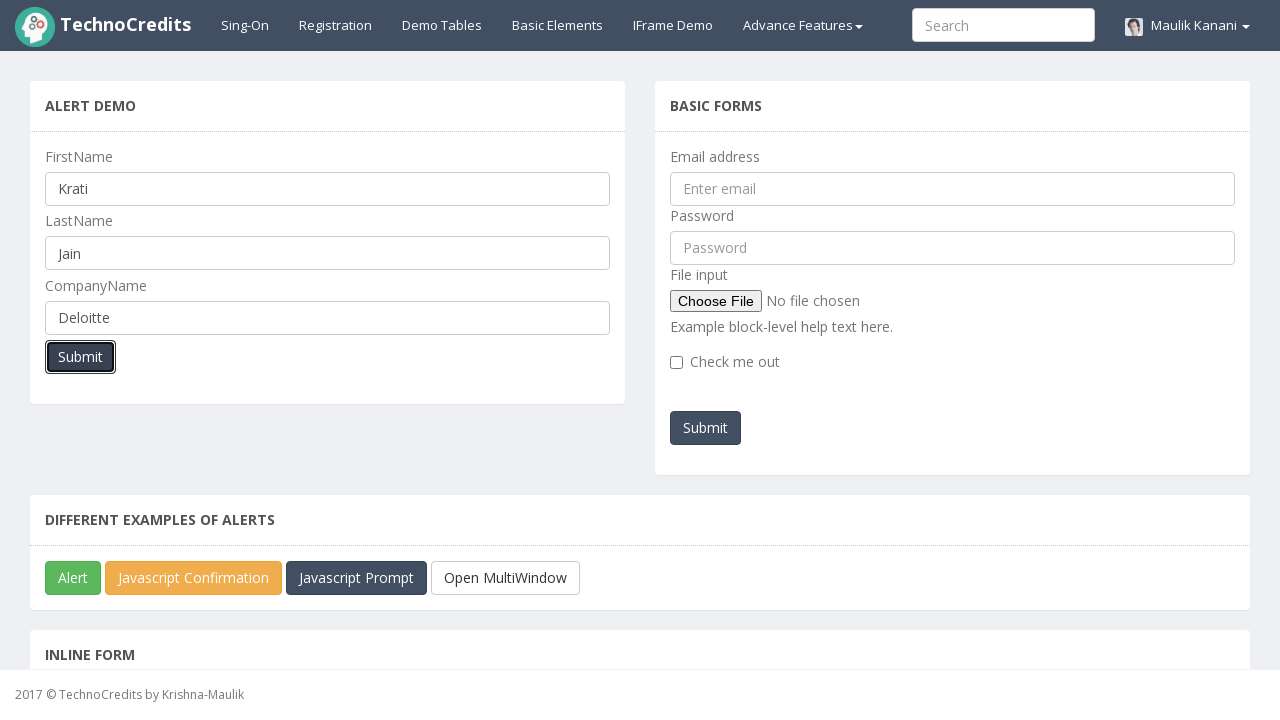

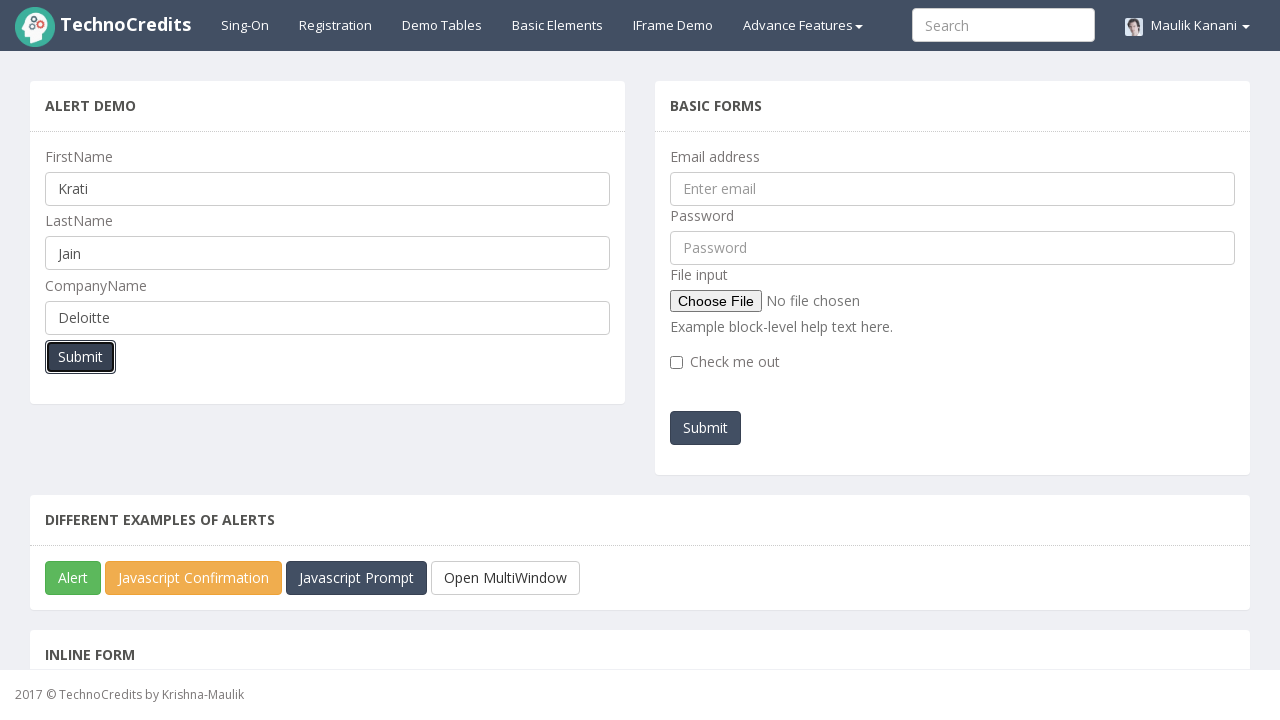